Tests product search functionality by searching for "Album" and verifying it navigates to the correct product page

Starting URL: https://ovcharski.com/shop/

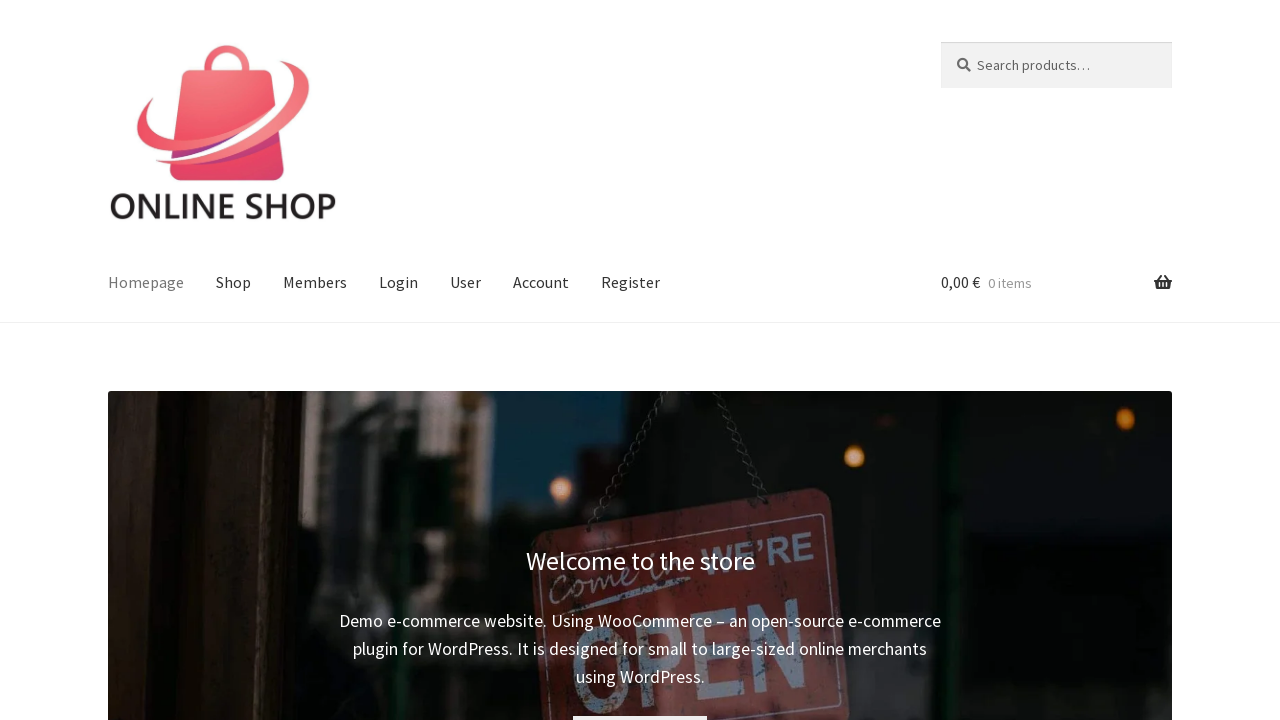

Filled search field with 'Album' on #woocommerce-product-search-field-0
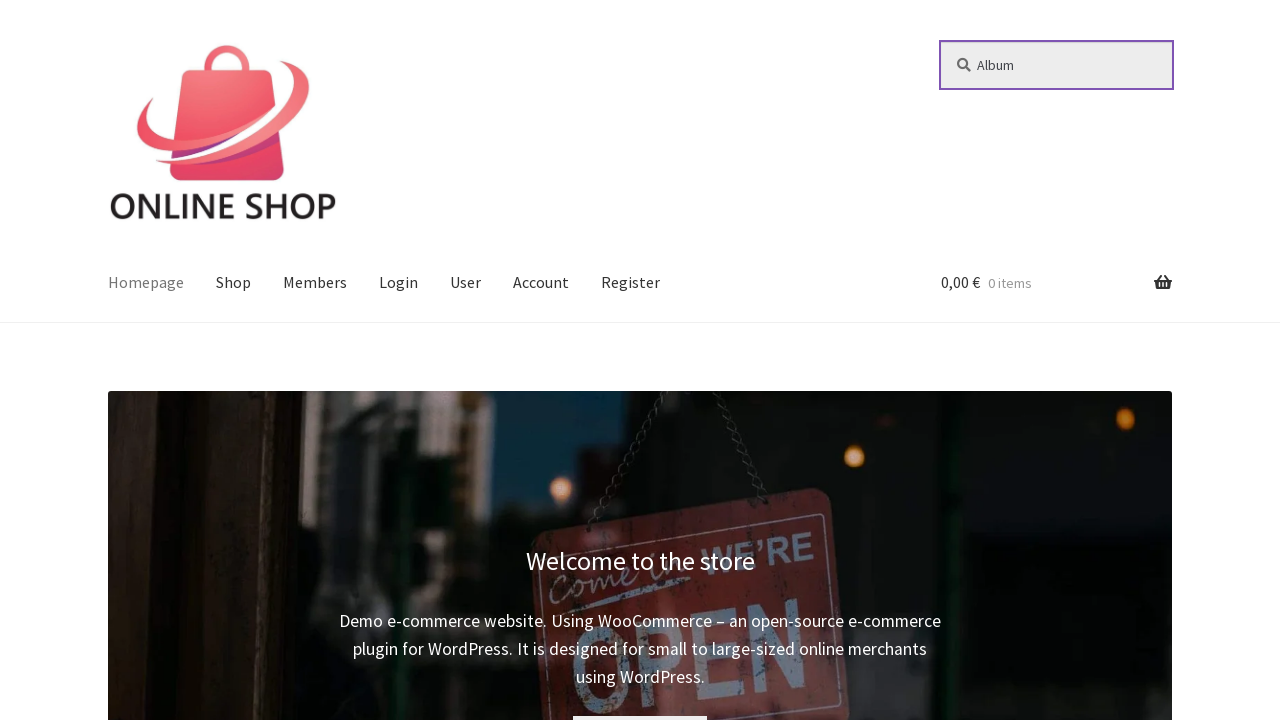

Pressed Enter to submit search on #woocommerce-product-search-field-0
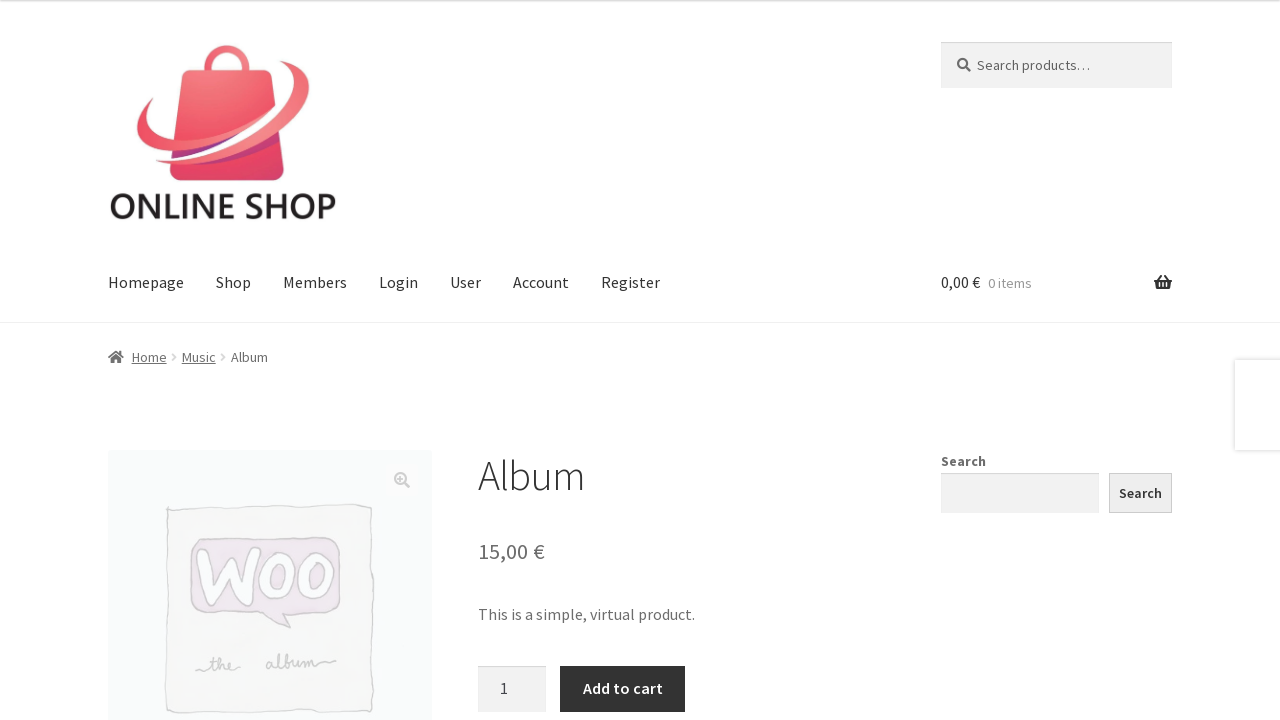

Product page loaded and SKU 'woo-album' verified
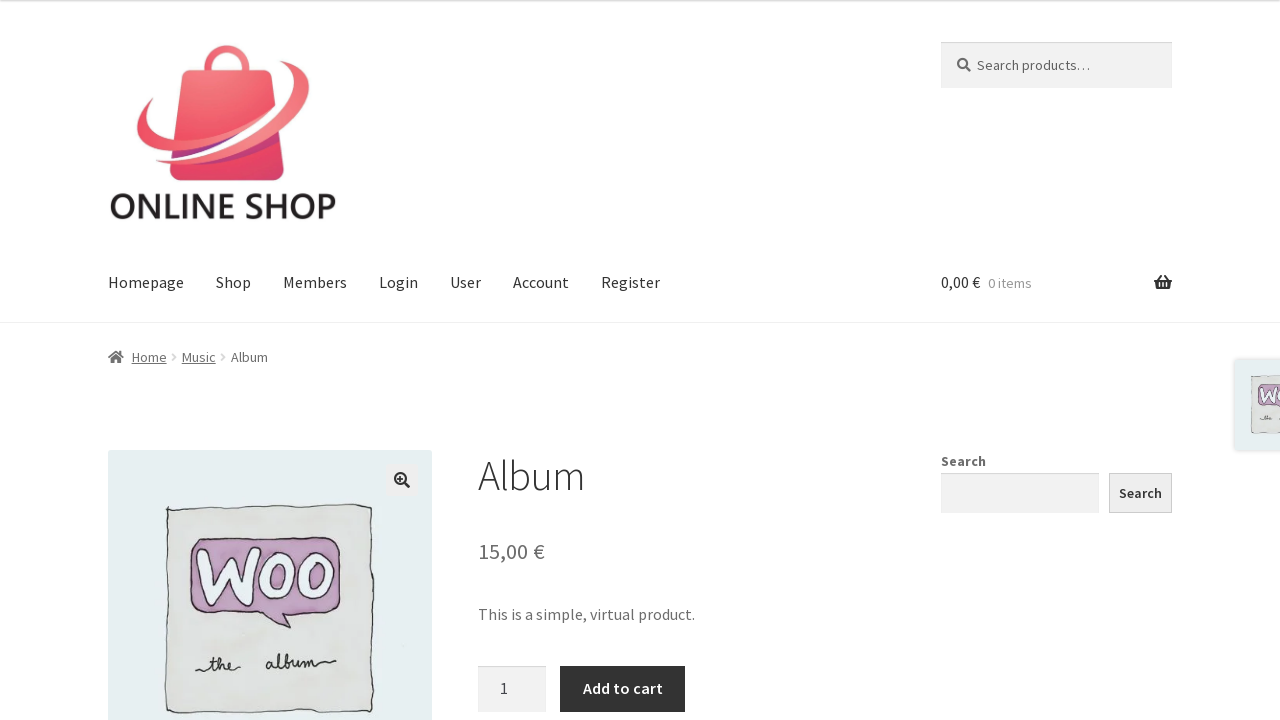

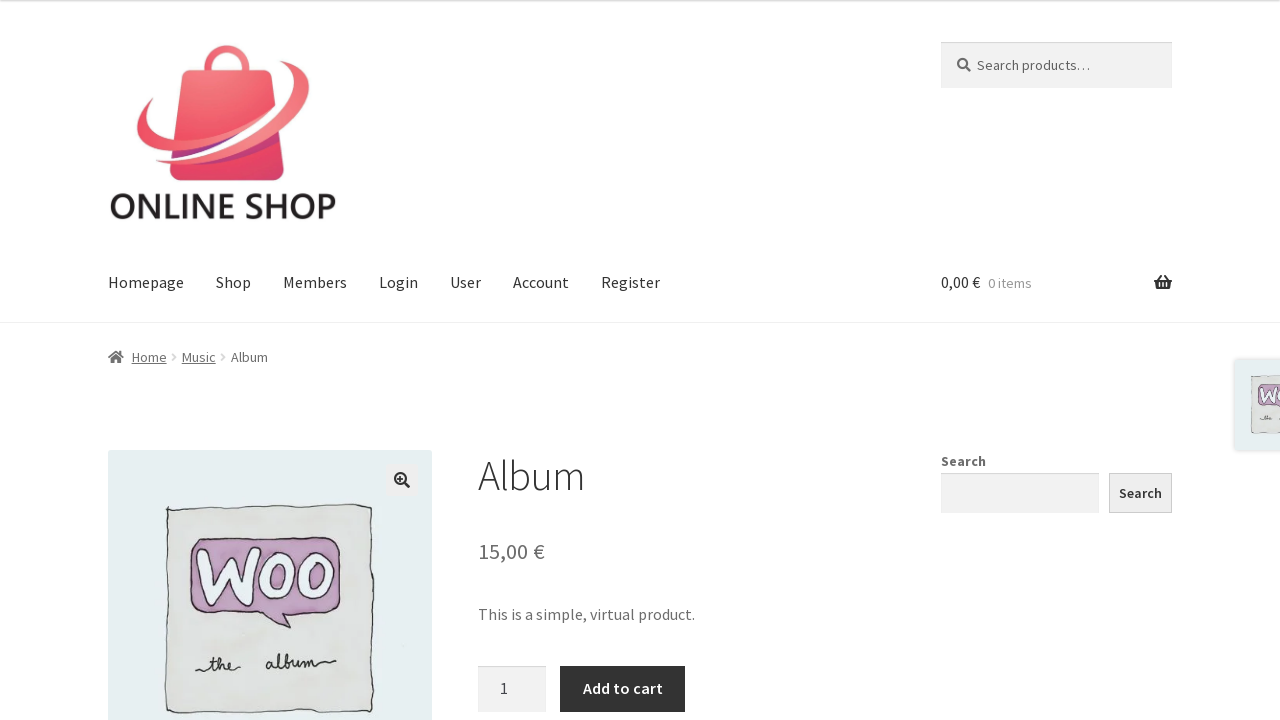